Tests the jQuery UI datepicker widget by clicking the date input field to open the calendar and selecting a specific date (first row, 7th column which represents a Saturday).

Starting URL: https://jqueryui.com/datepicker/

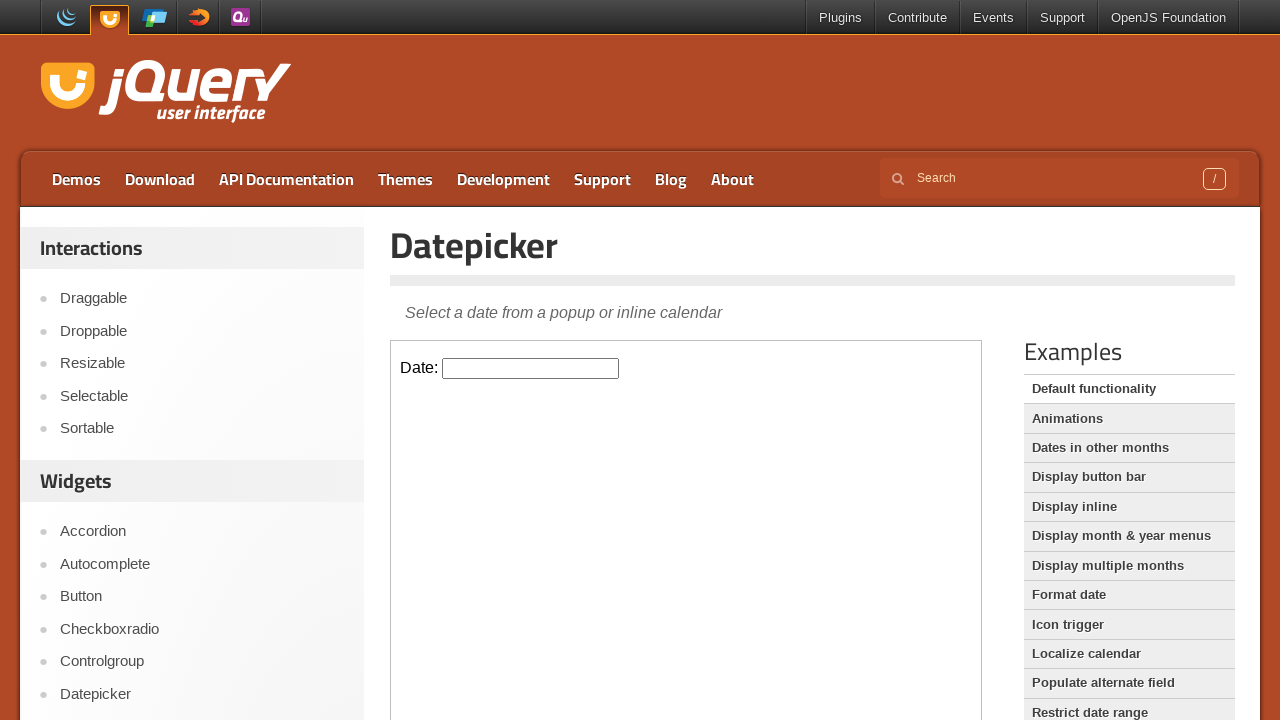

Located the demo iframe containing the datepicker widget
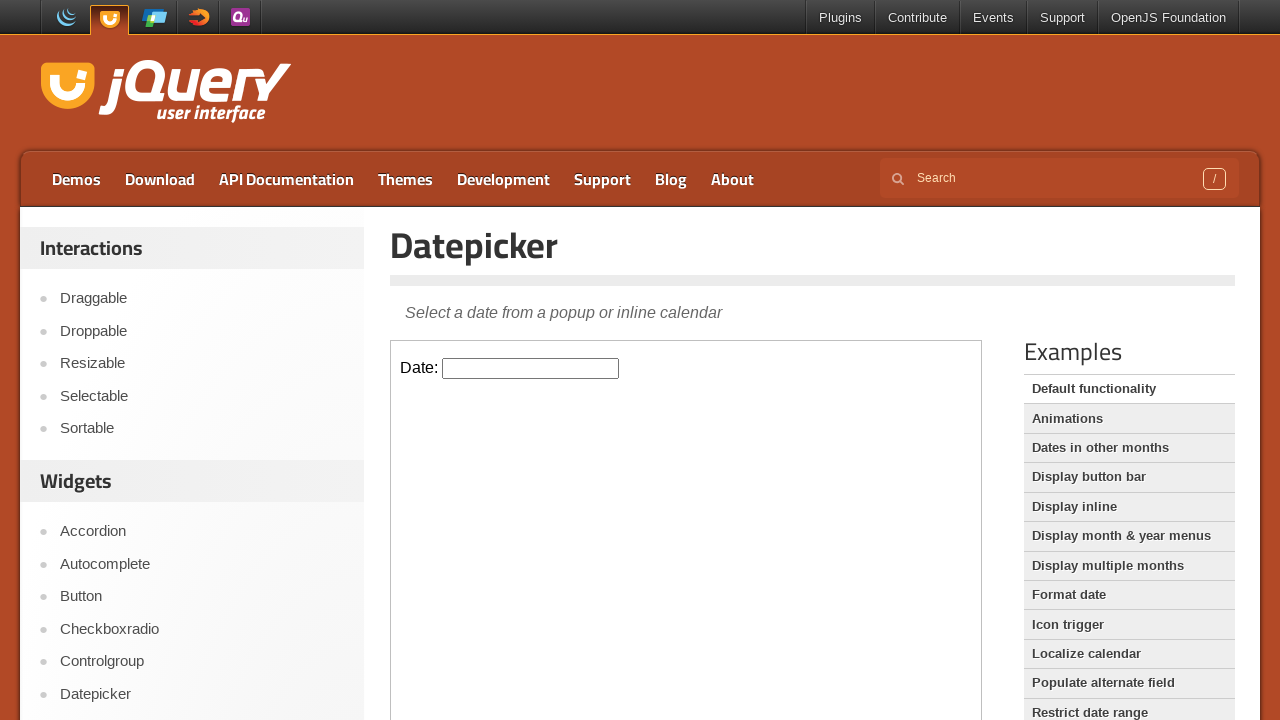

Clicked the datepicker input field to open the calendar at (531, 368) on iframe.demo-frame >> nth=0 >> internal:control=enter-frame >> #datepicker
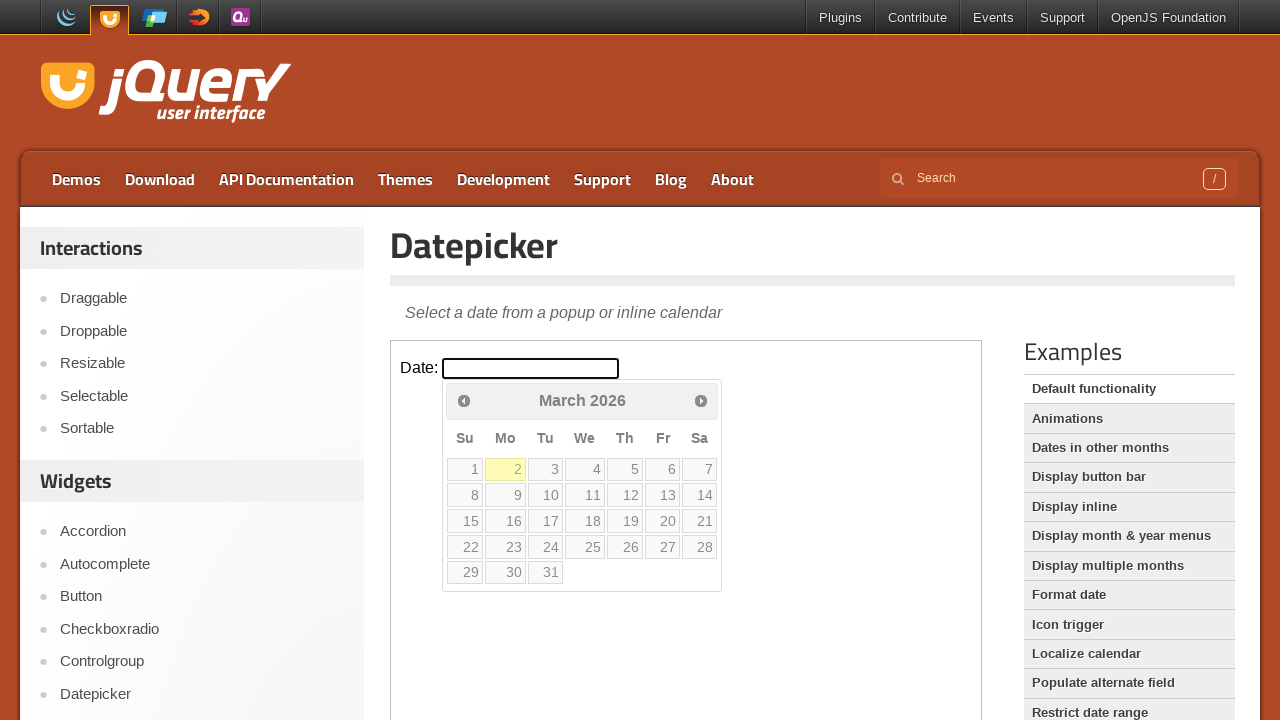

Selected Saturday from the first row of the calendar (7th column) at (700, 469) on iframe.demo-frame >> nth=0 >> internal:control=enter-frame >> #ui-datepicker-div
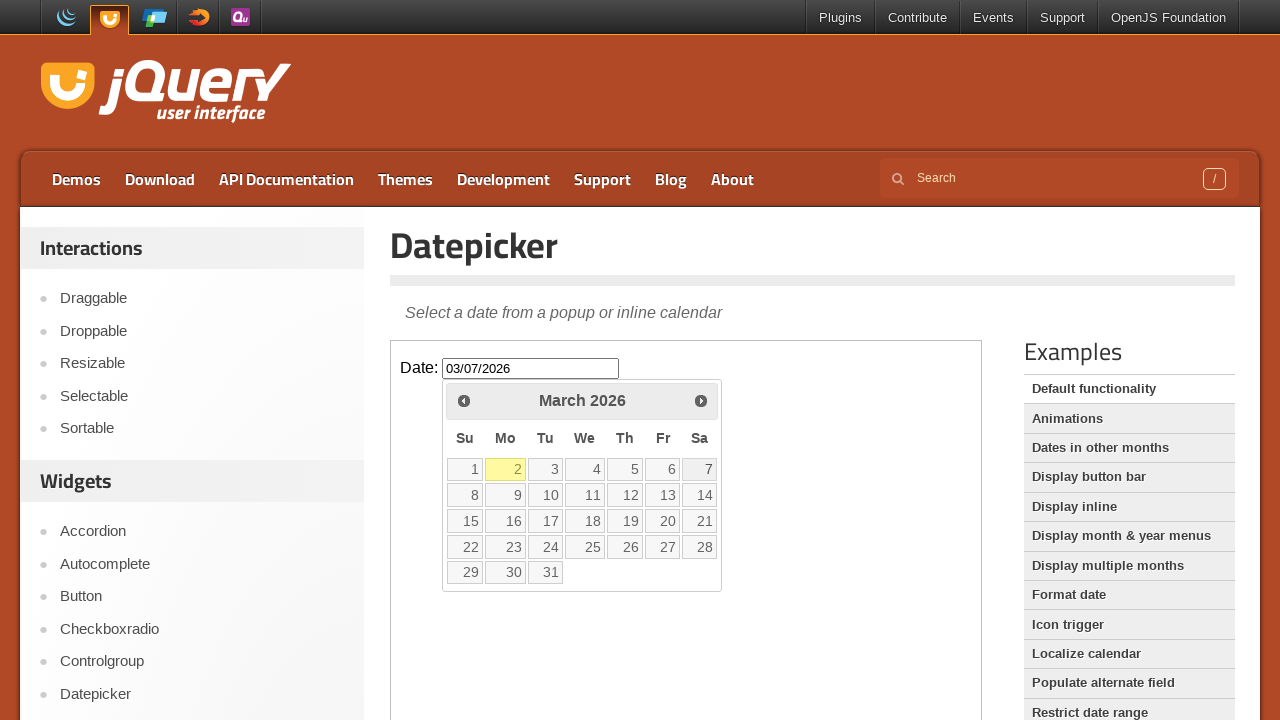

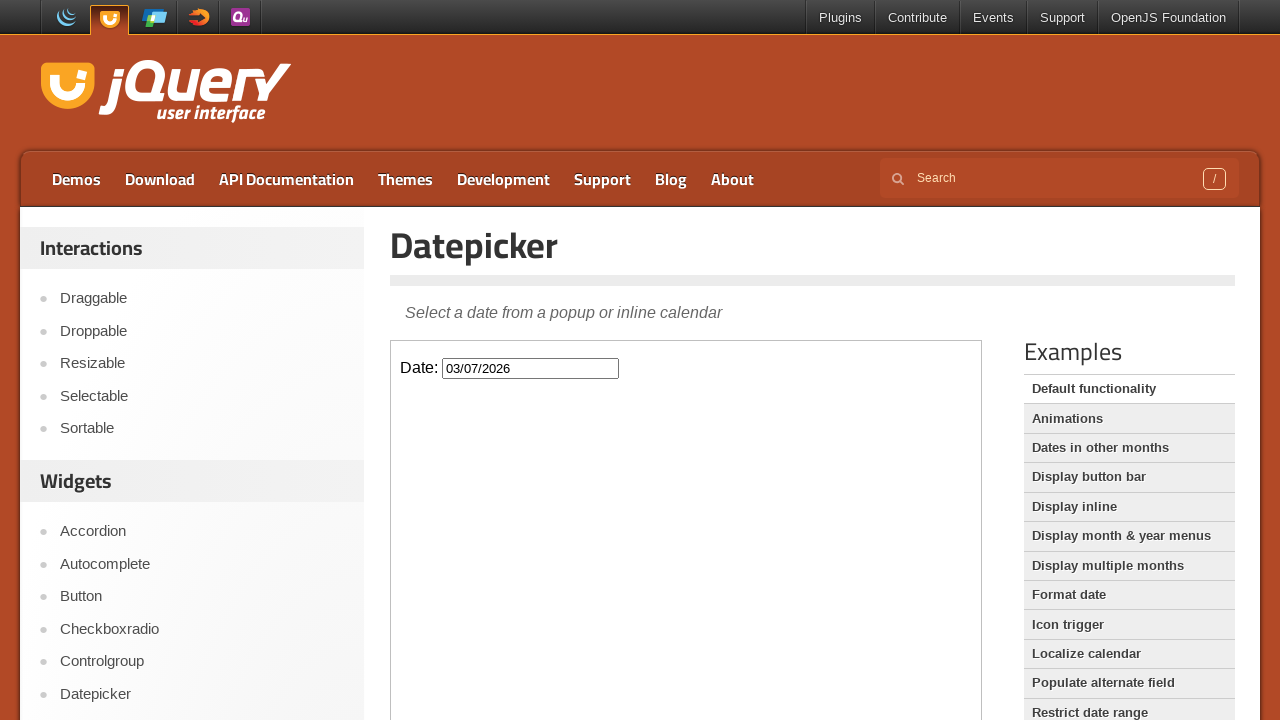